Tests a form submission on DemoQA by filling in name, email, and address fields, then verifying the output

Starting URL: https://demoqa.com/text-box

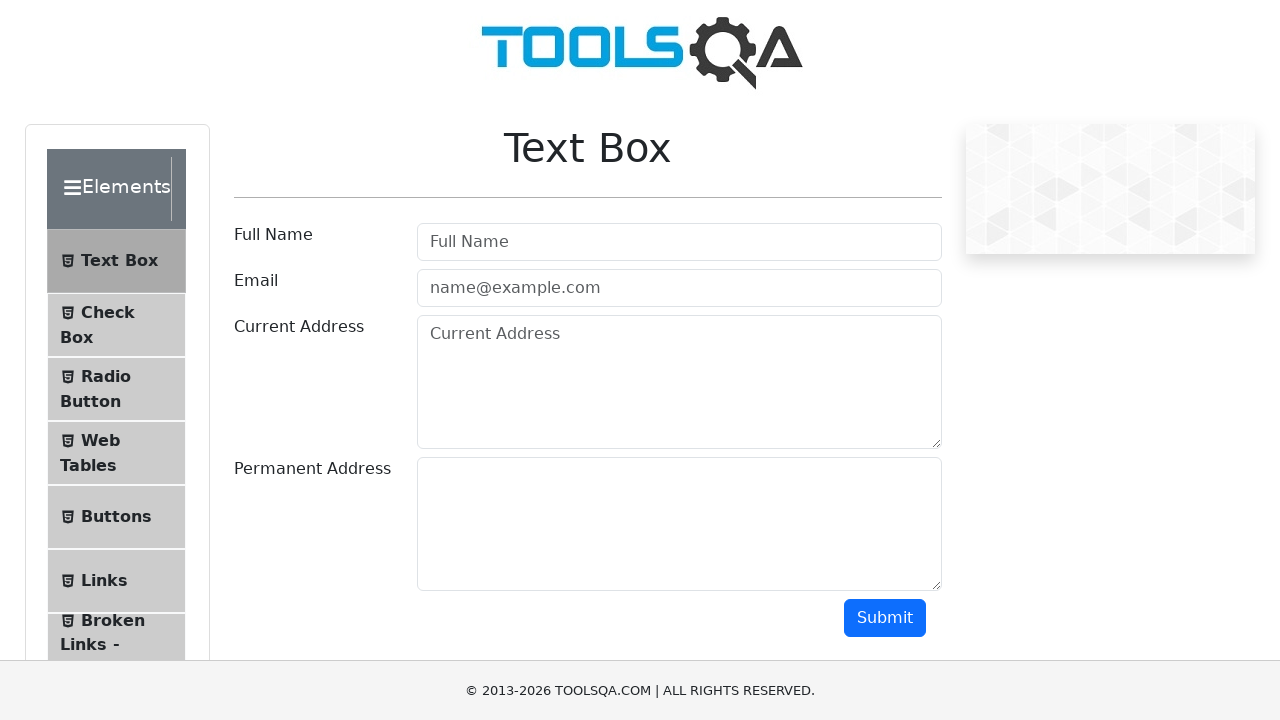

Filled userName field with 'AILIN LIOU' on #userName
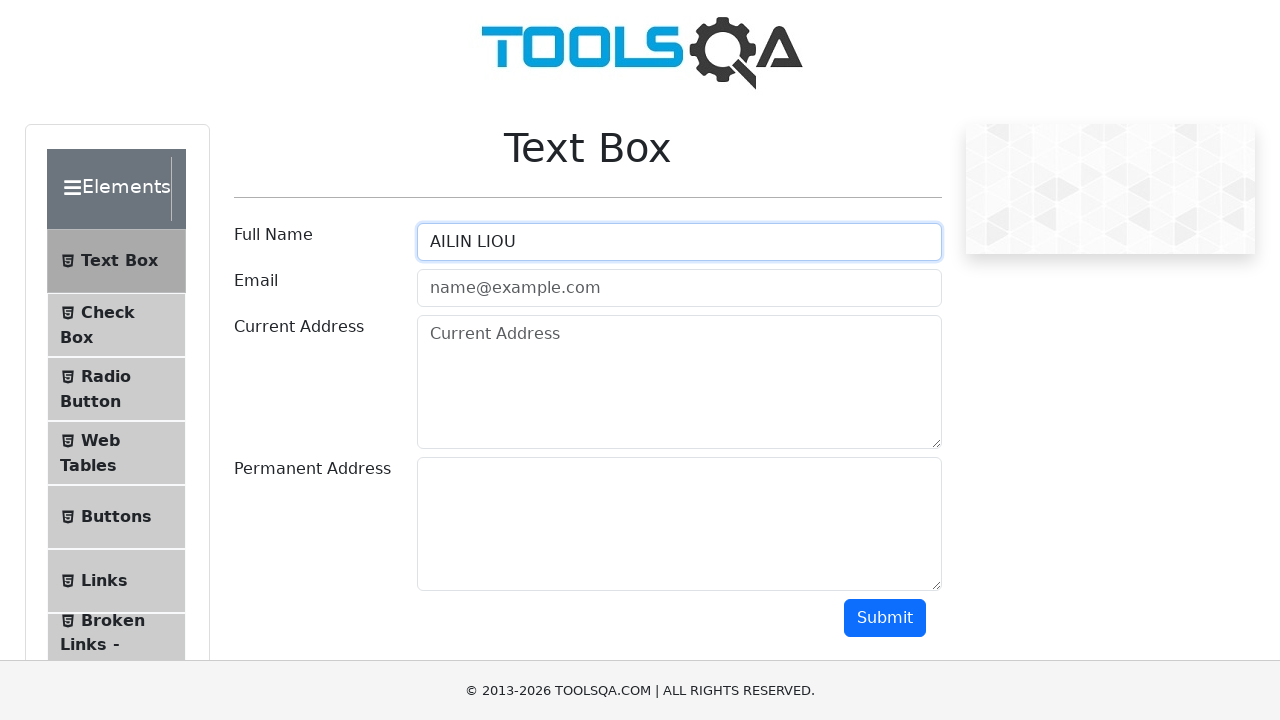

Filled userEmail field with 'ooxx@ooxx.com' on #userEmail
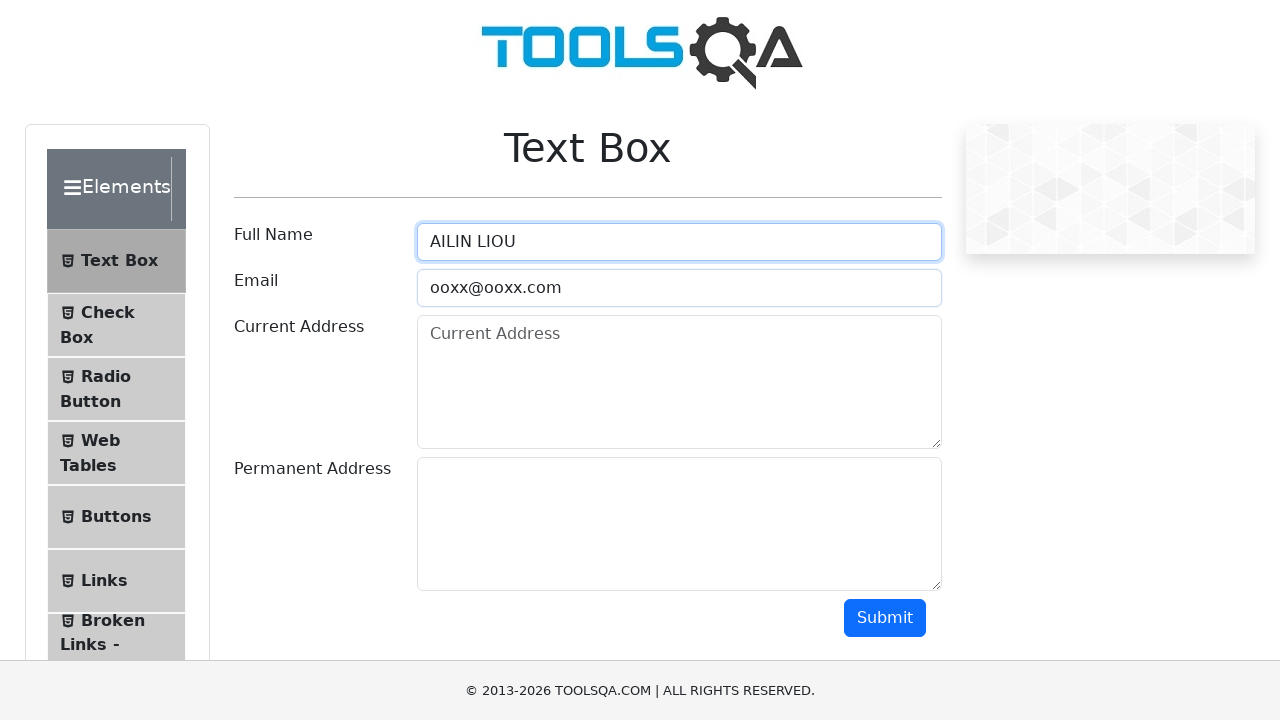

Filled currentAddress field with 'TAiWAN' on #currentAddress
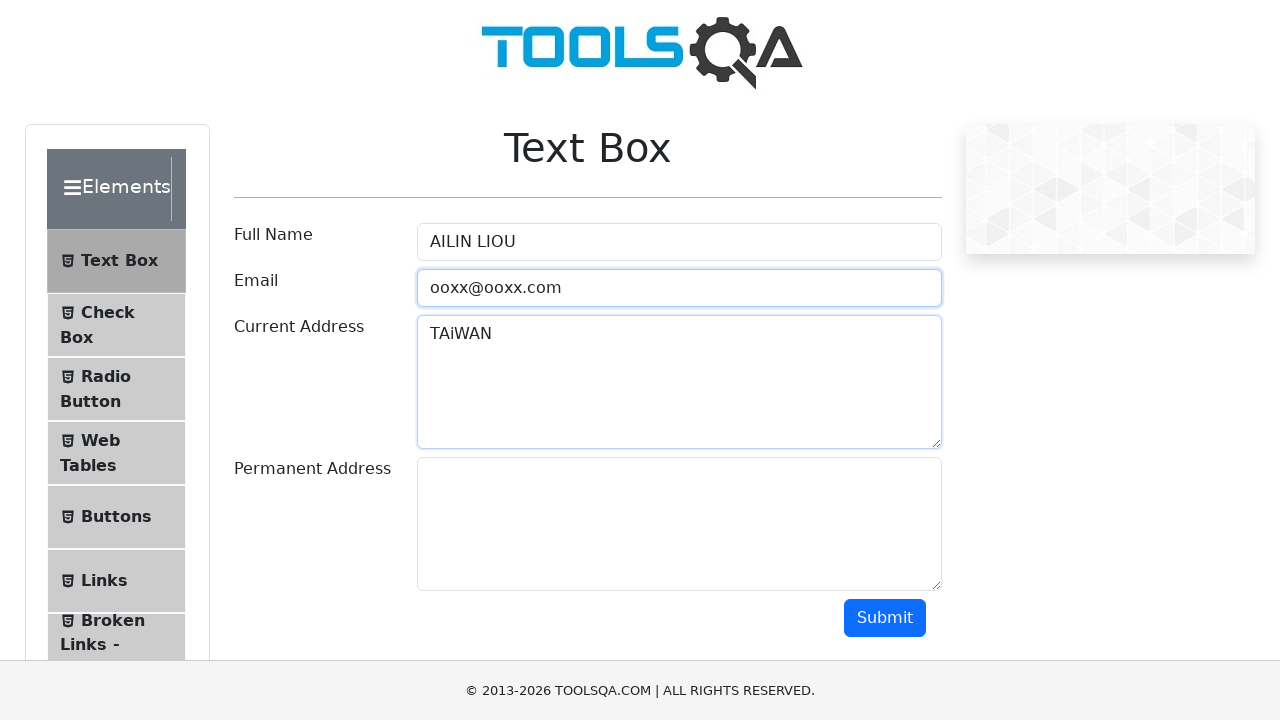

Filled permanentAddress field with '台灣' on #permanentAddress
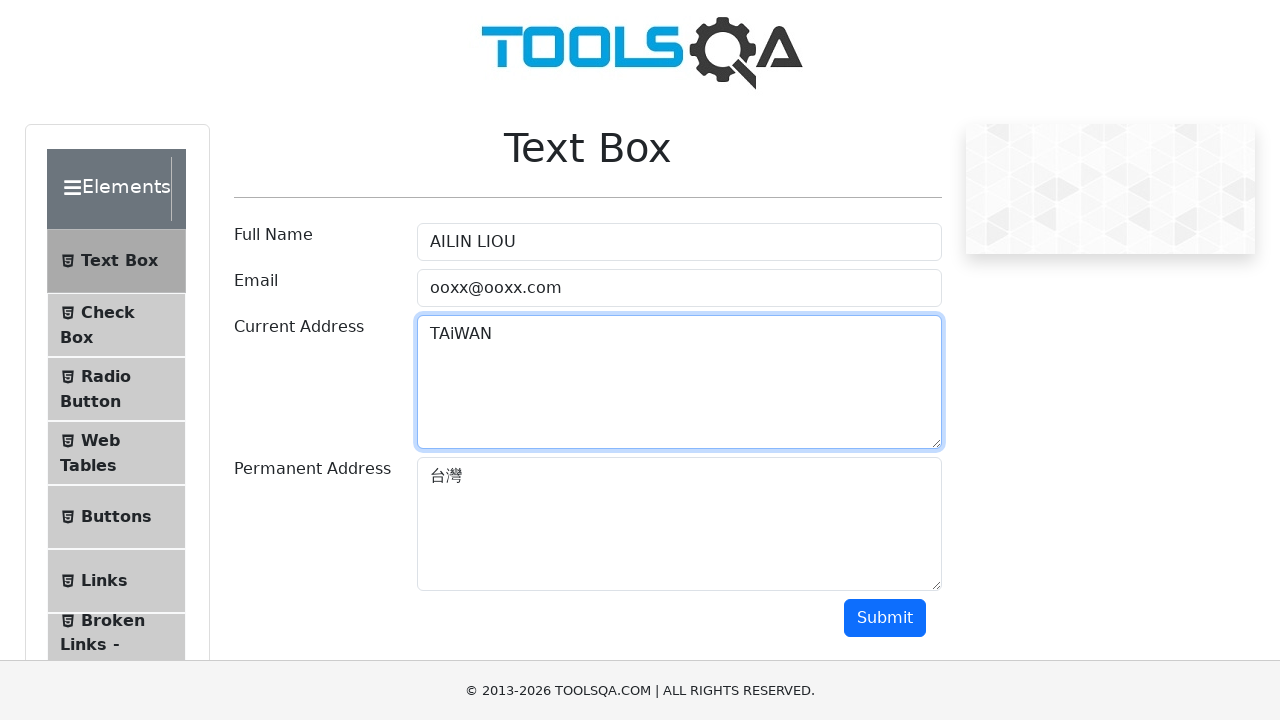

Clicked submit button to submit form at (885, 618) on #submit
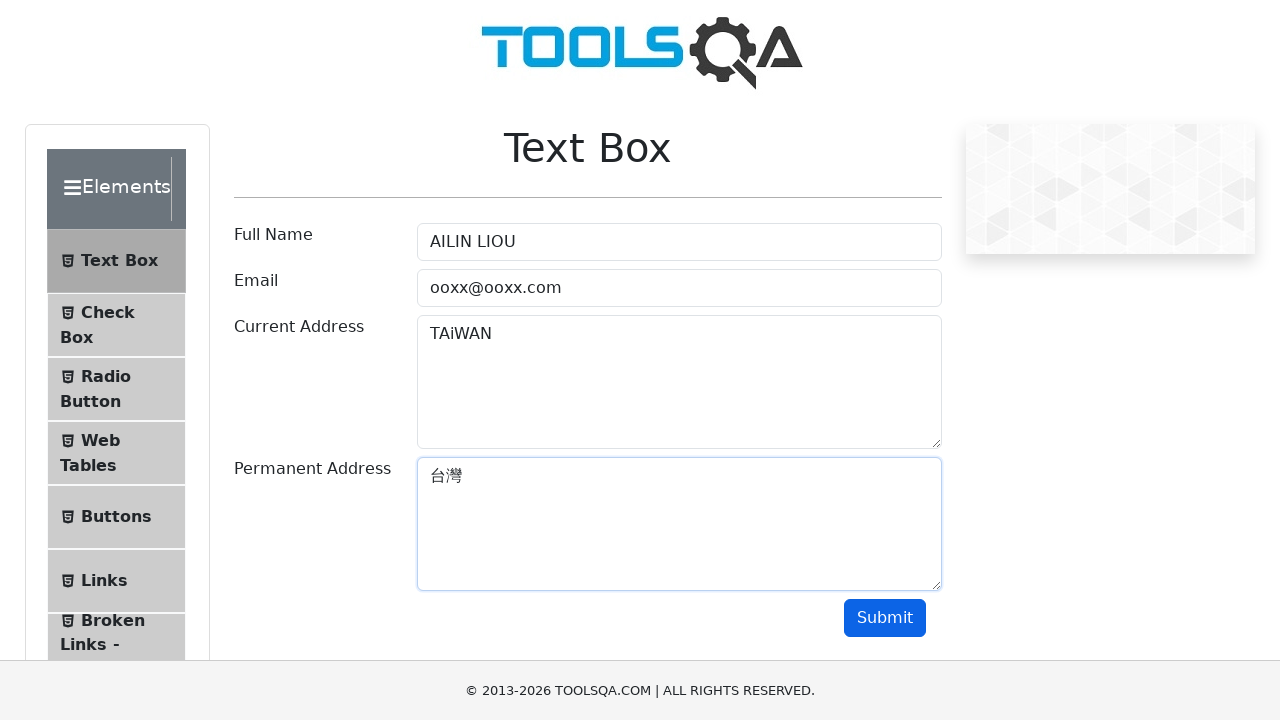

Output section loaded after form submission
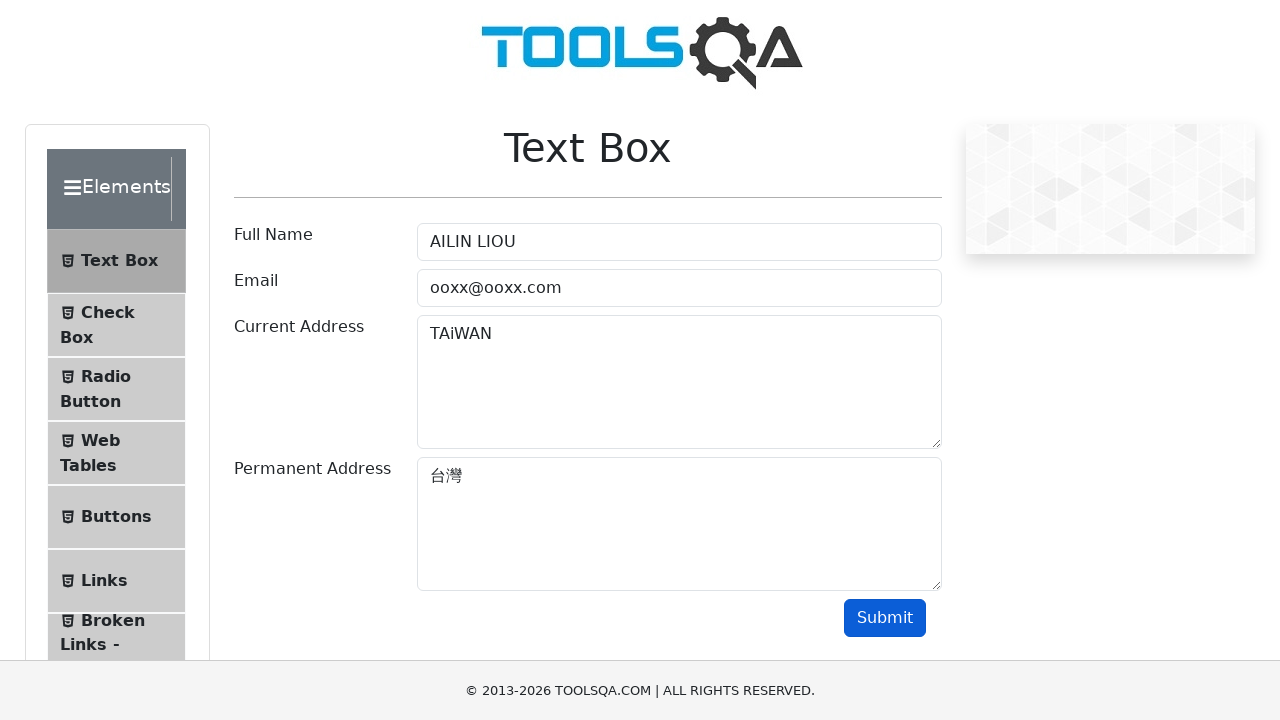

Verified that output contains 'Name:AILIN LIOU'
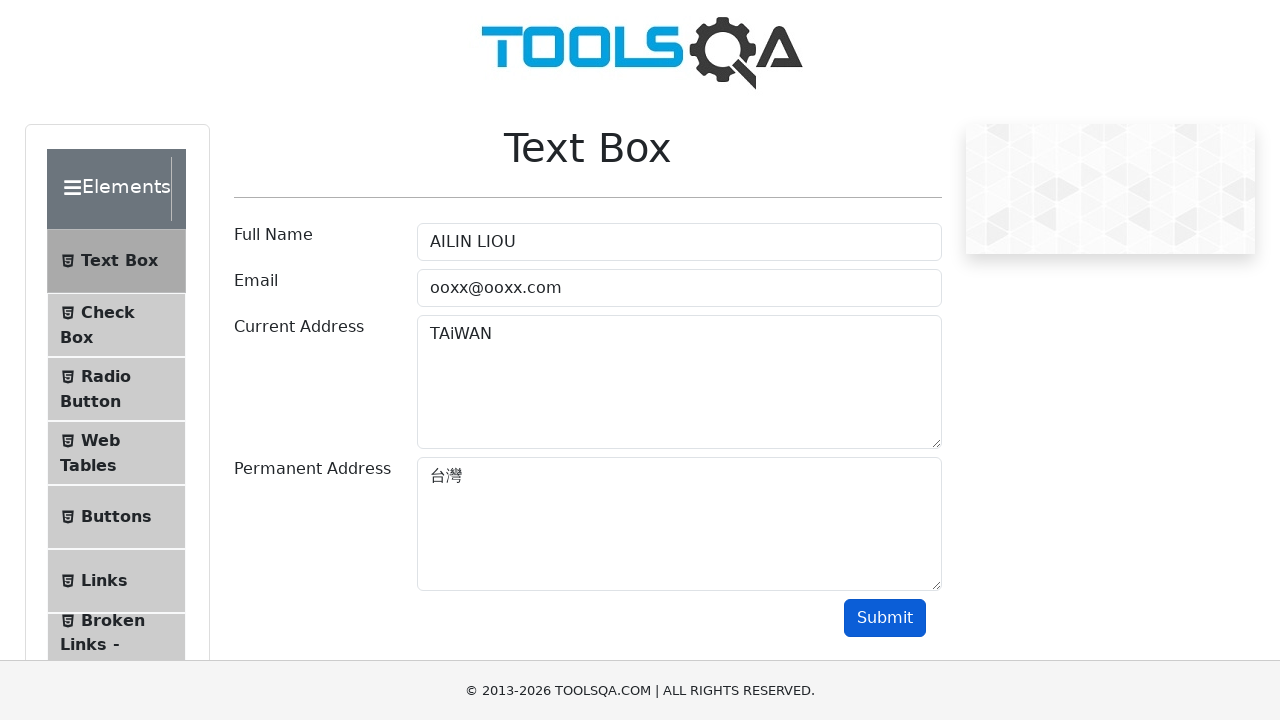

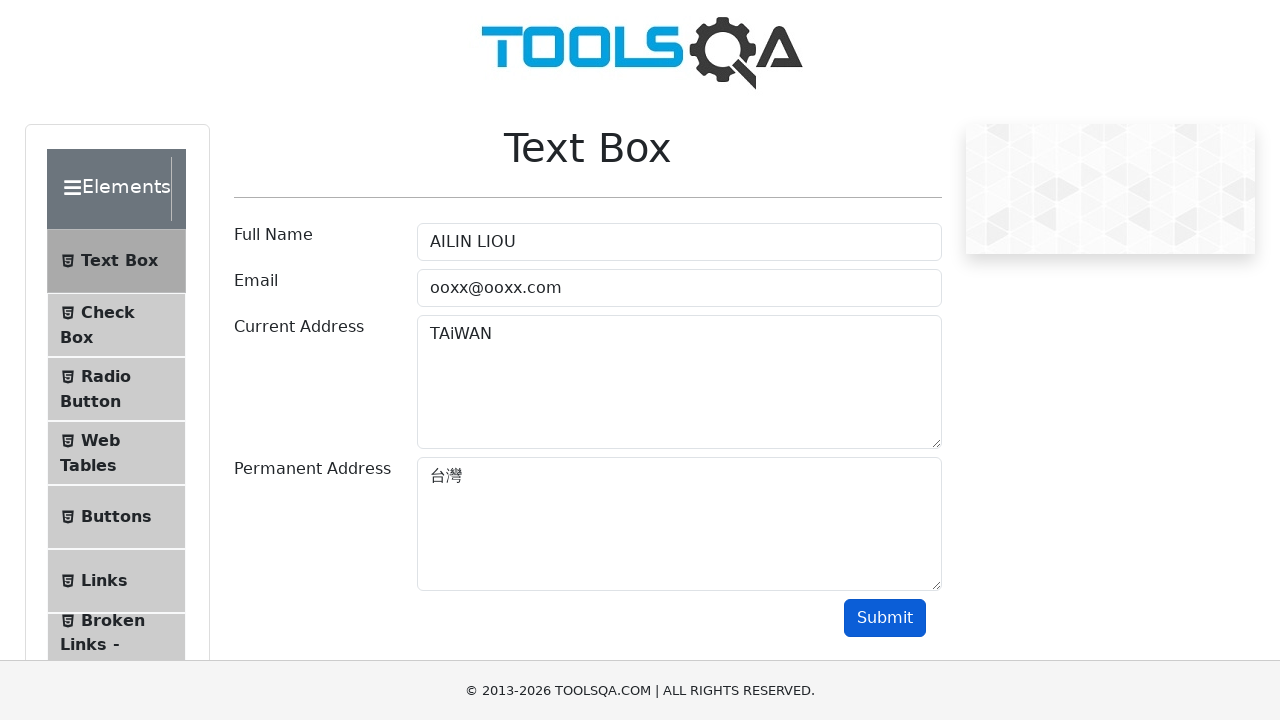